Tests right-click (context click) action on an image element on the hovers page

Starting URL: https://the-internet.herokuapp.com/hovers

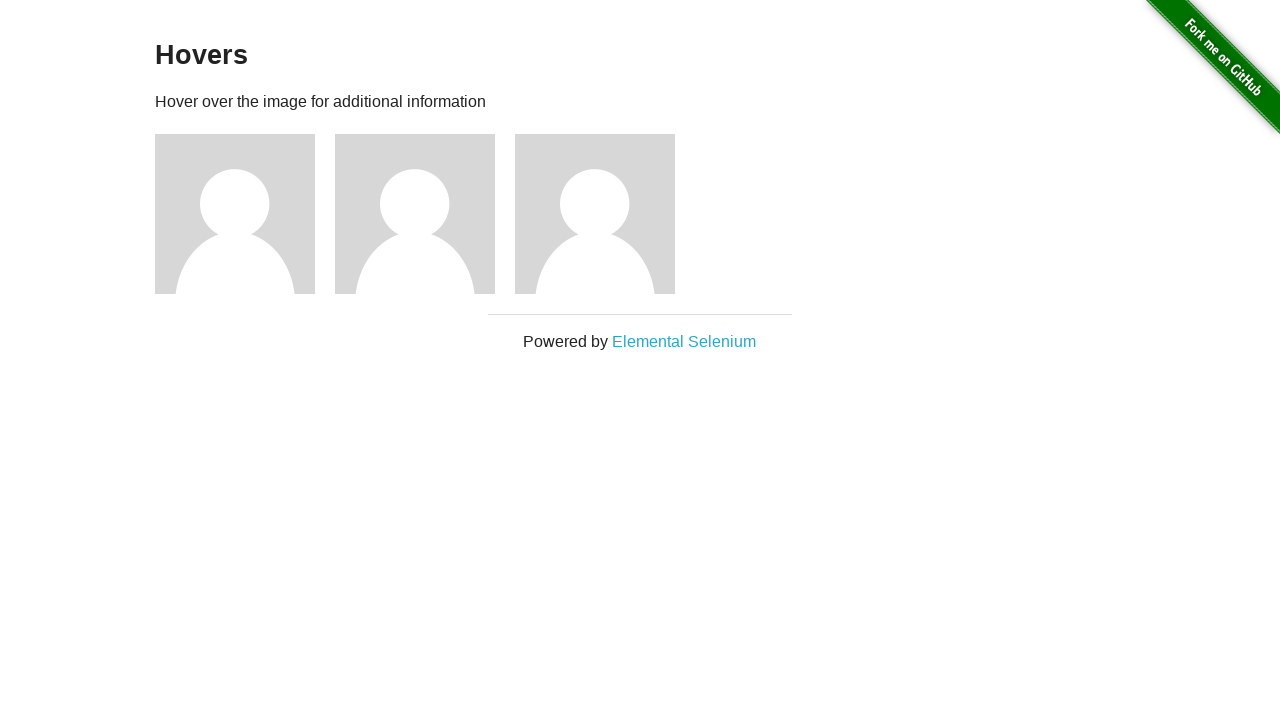

Navigated to the hovers page
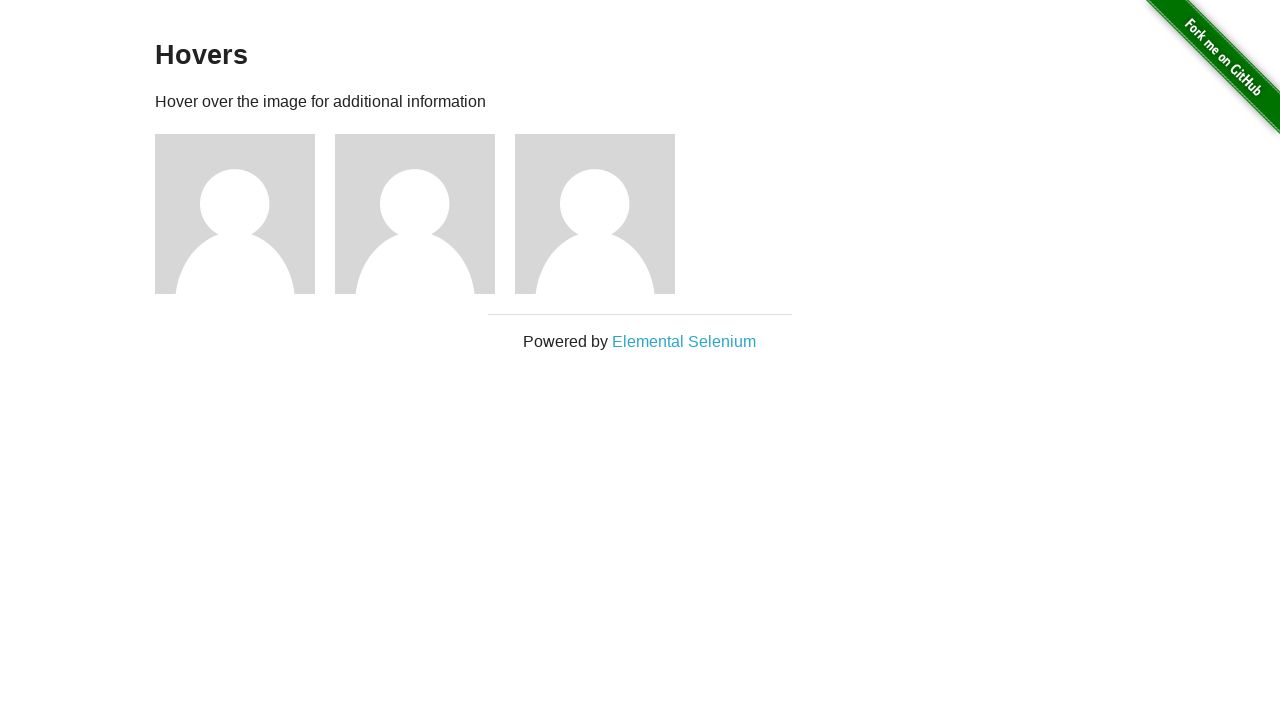

Located the first image element on the hovers page
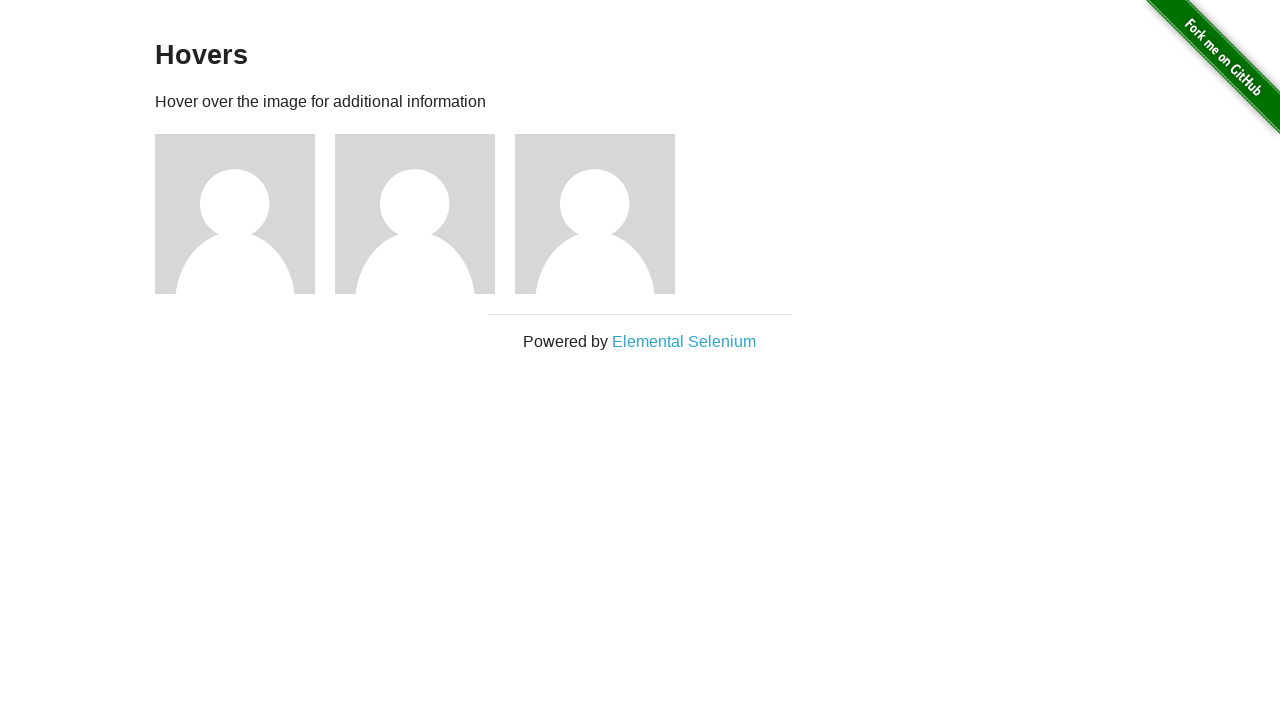

Performed right-click (context click) on the first image element at (235, 214) on xpath=//div[@class='example']/div[1]/img
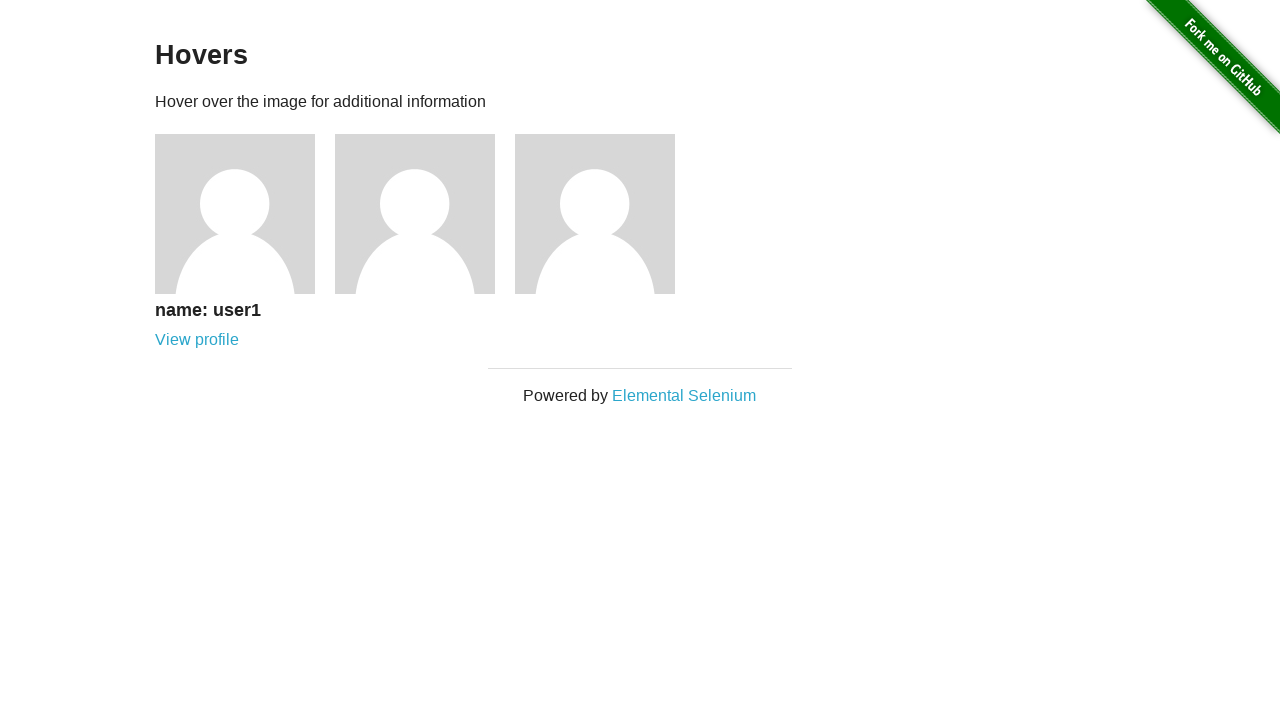

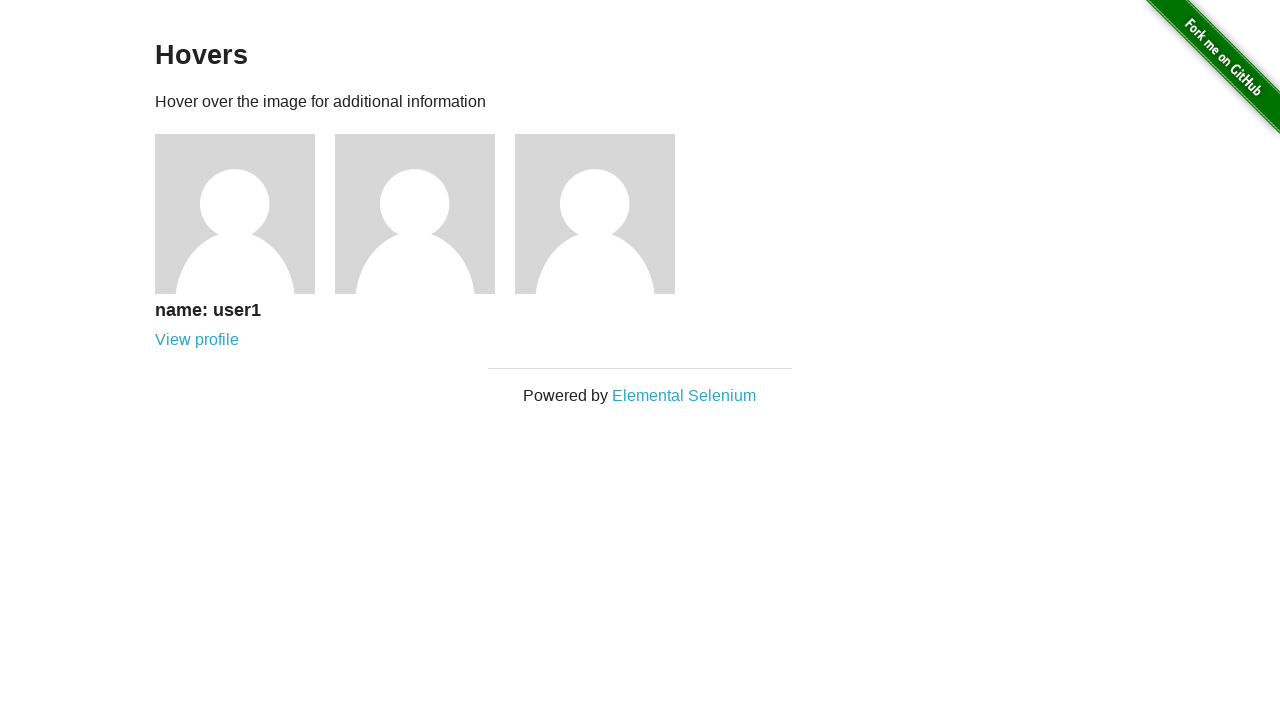